Navigates to WebdriverIO homepage and scrolls to the footer Get Started link

Starting URL: https://webdriver.io

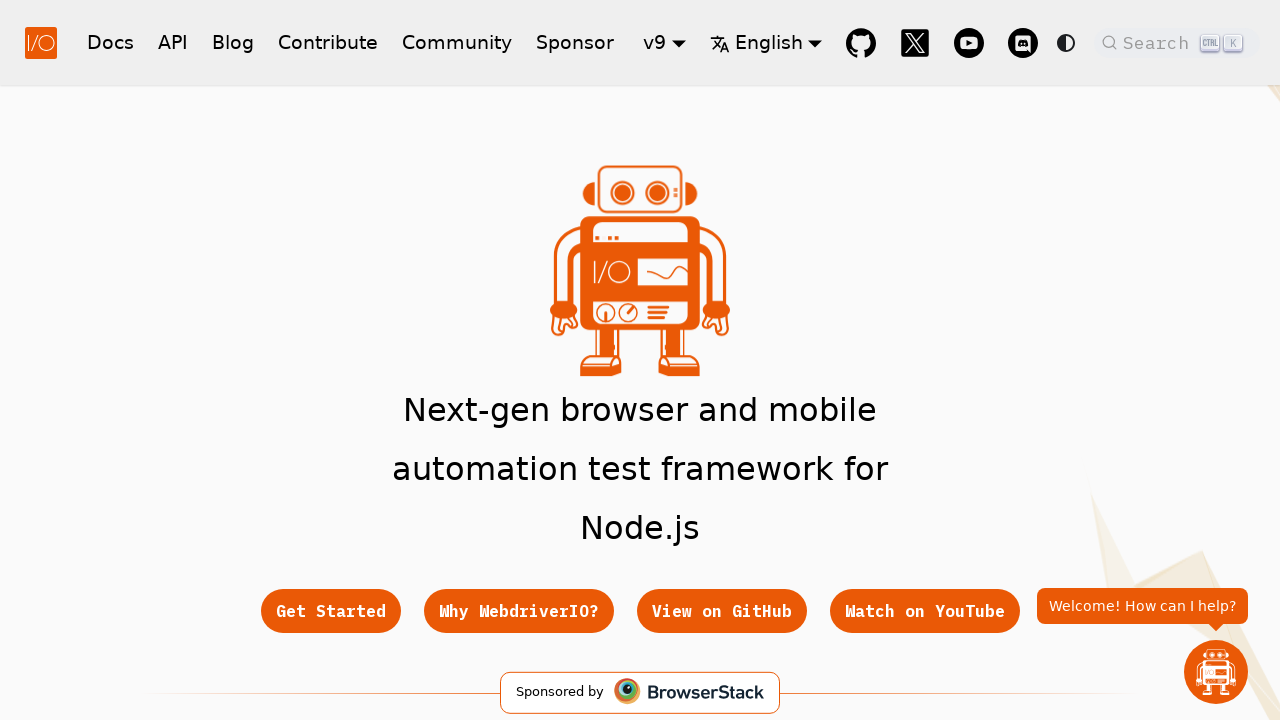

Scrolled to footer Get Started link
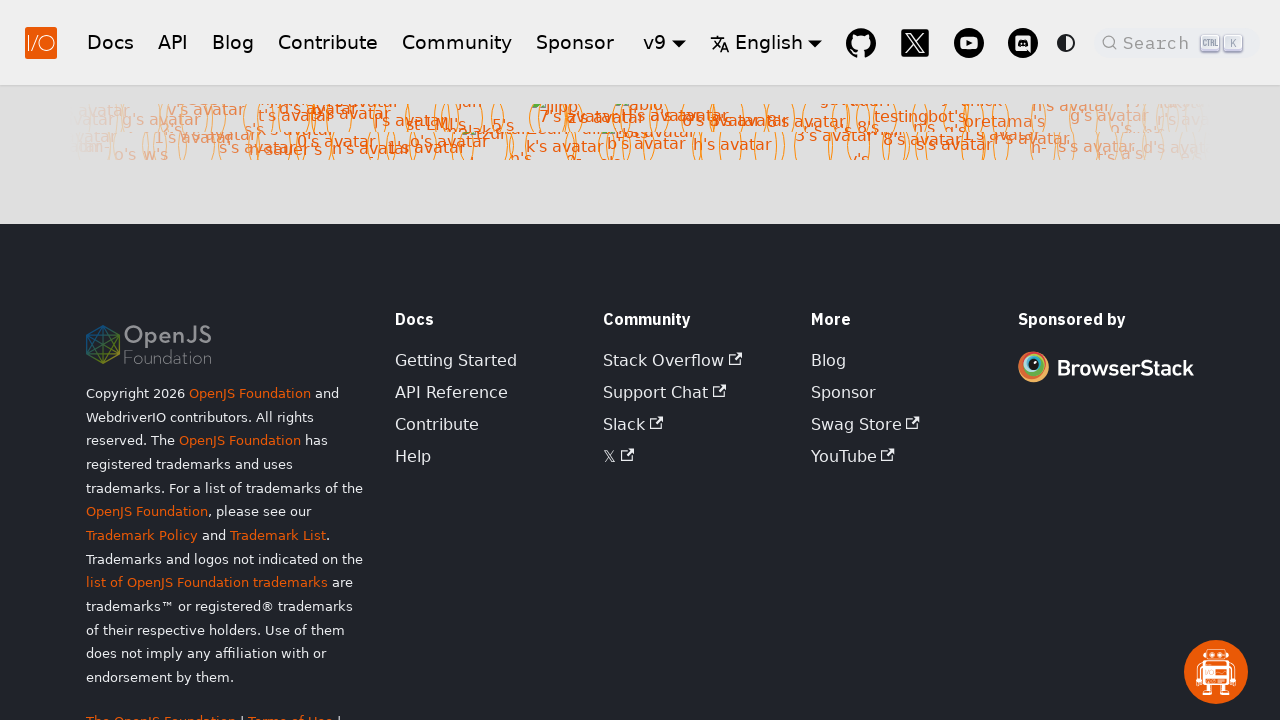

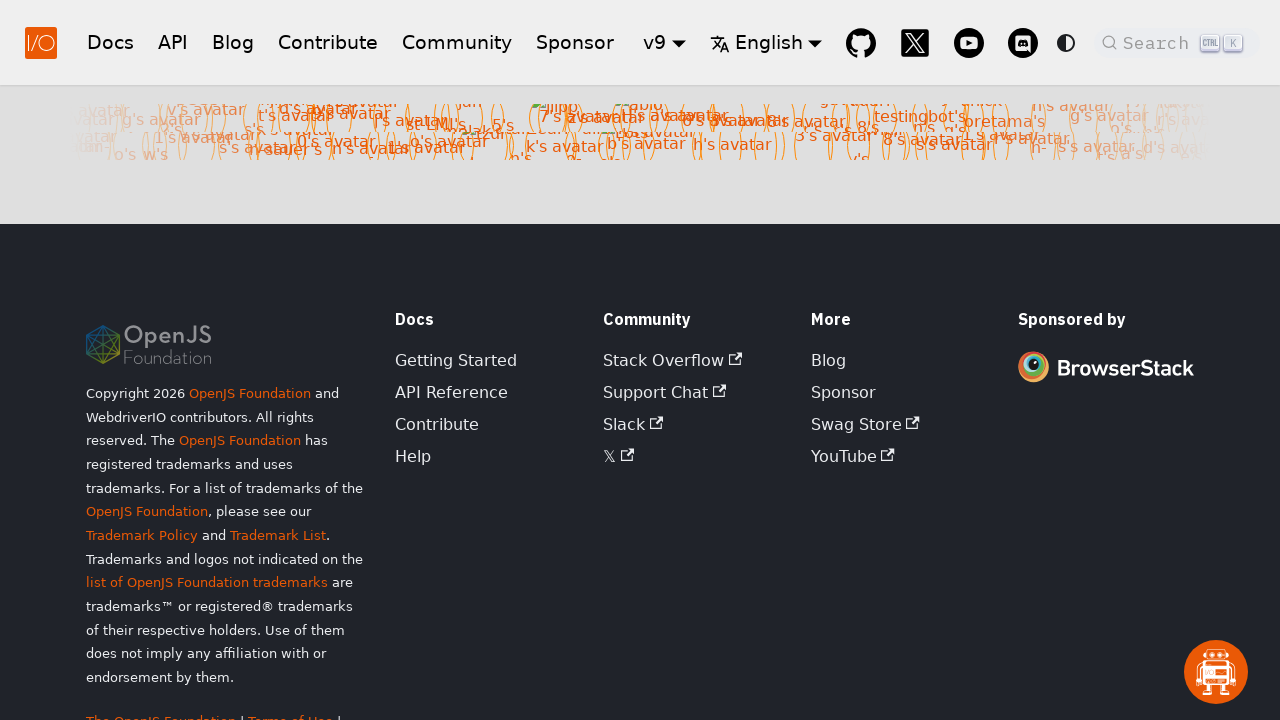